Tests multiple file upload functionality by uploading two files and validating they appear in the file list with correct names

Starting URL: https://davidwalsh.name/demo/multiple-file-upload.php

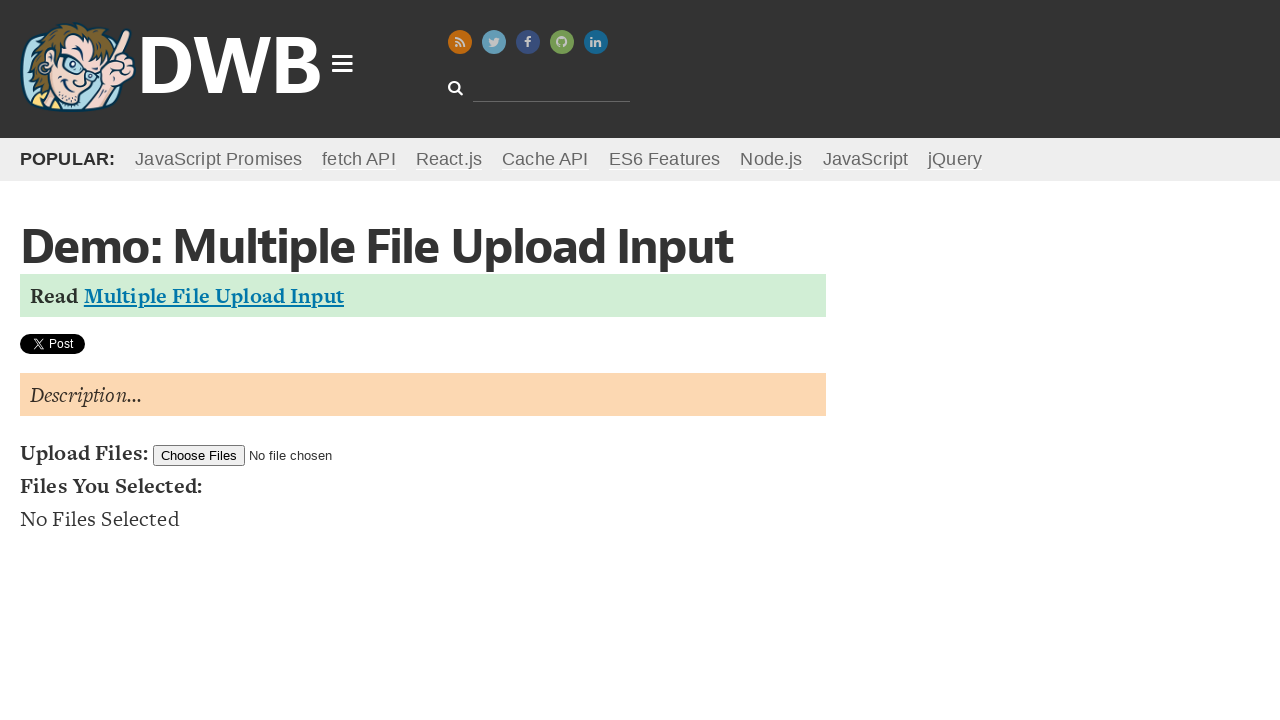

Created first temporary file for upload
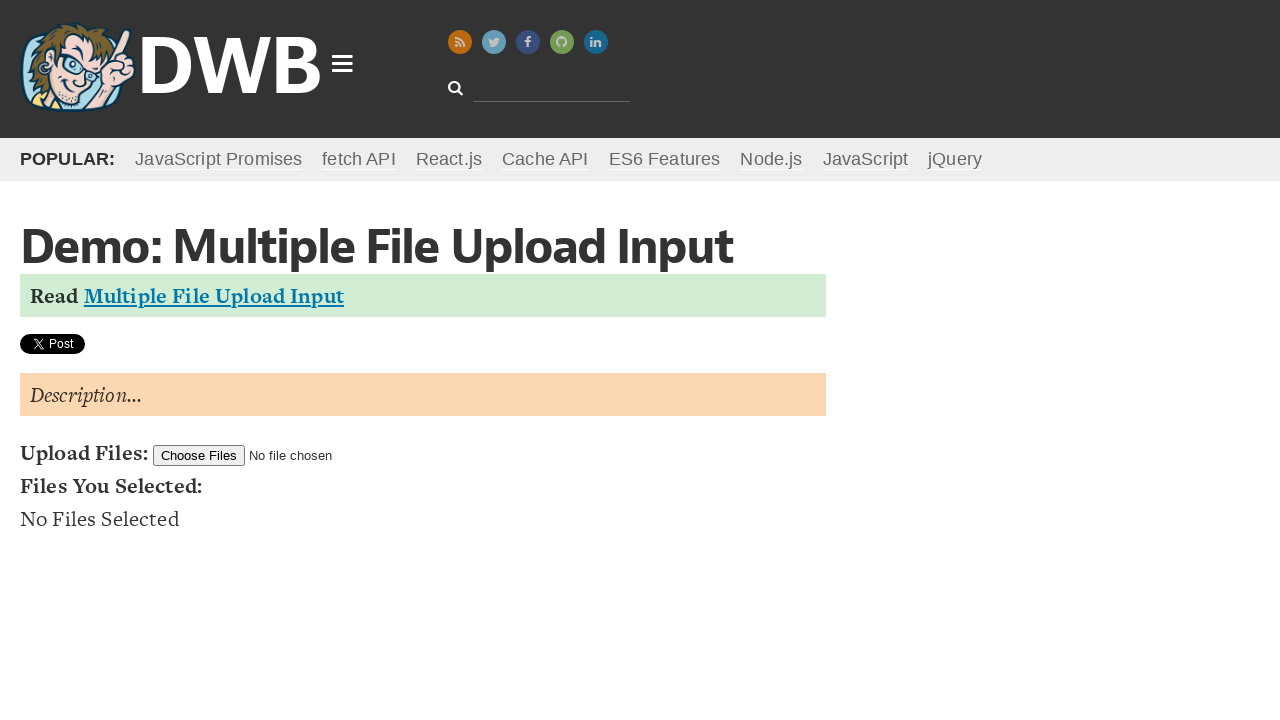

Created second temporary file for upload
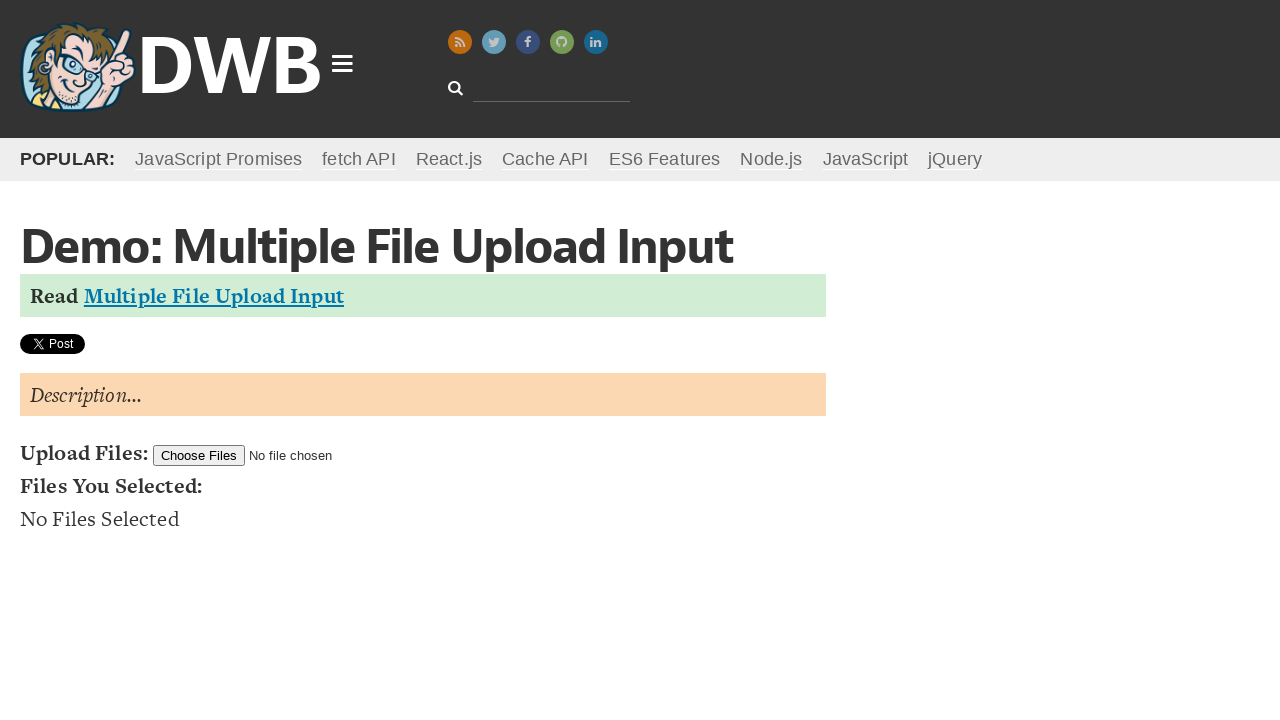

Set input files for multiple file upload
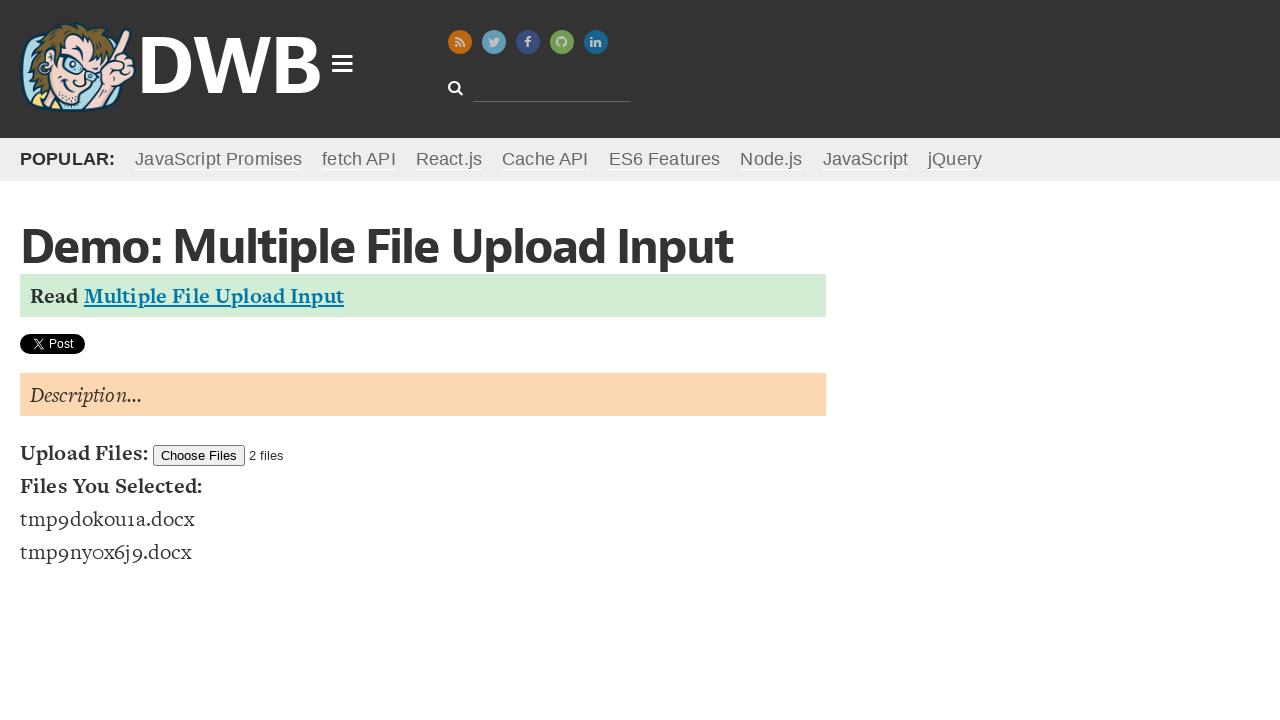

Waited for file list items to appear
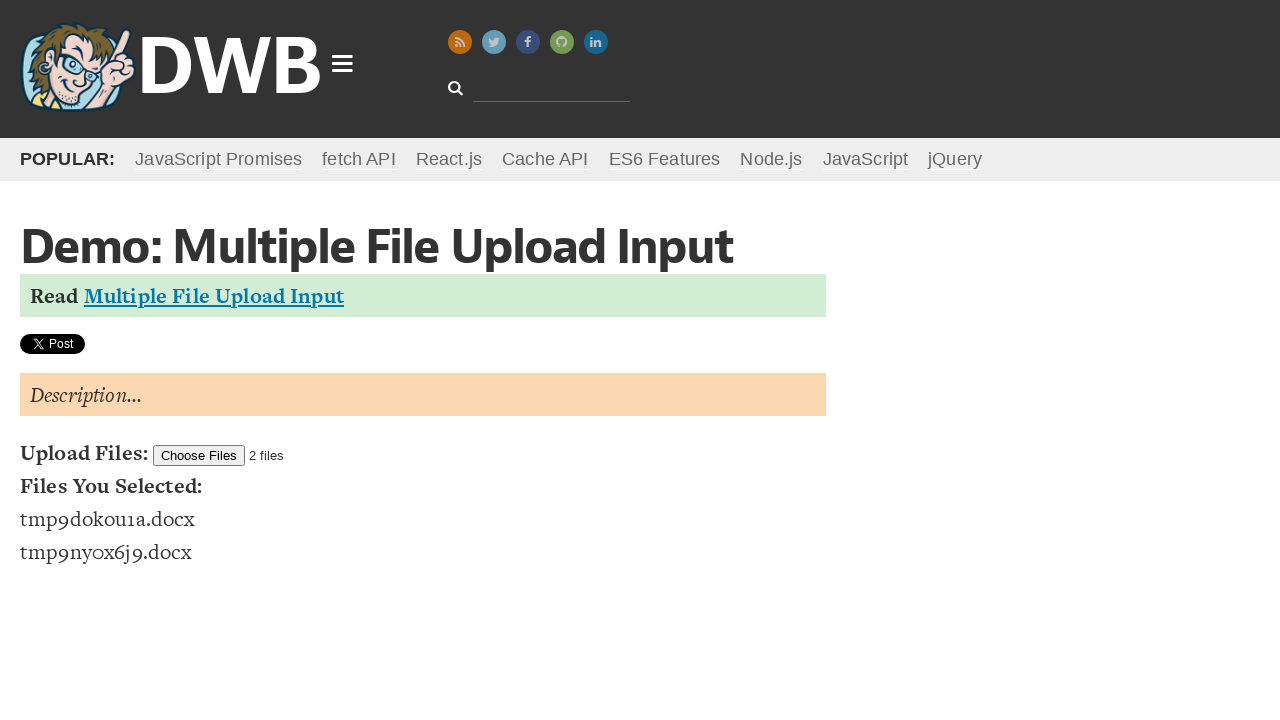

Verified that 2 files were successfully uploaded
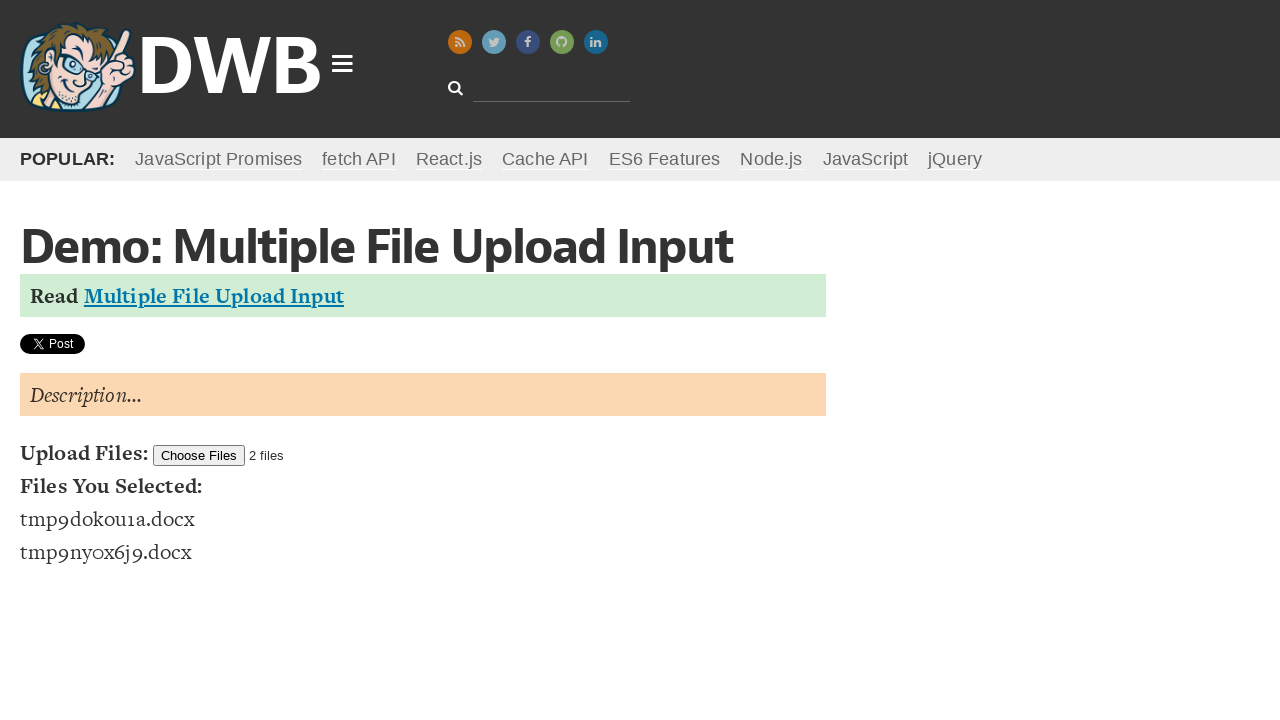

Deleted first temporary file
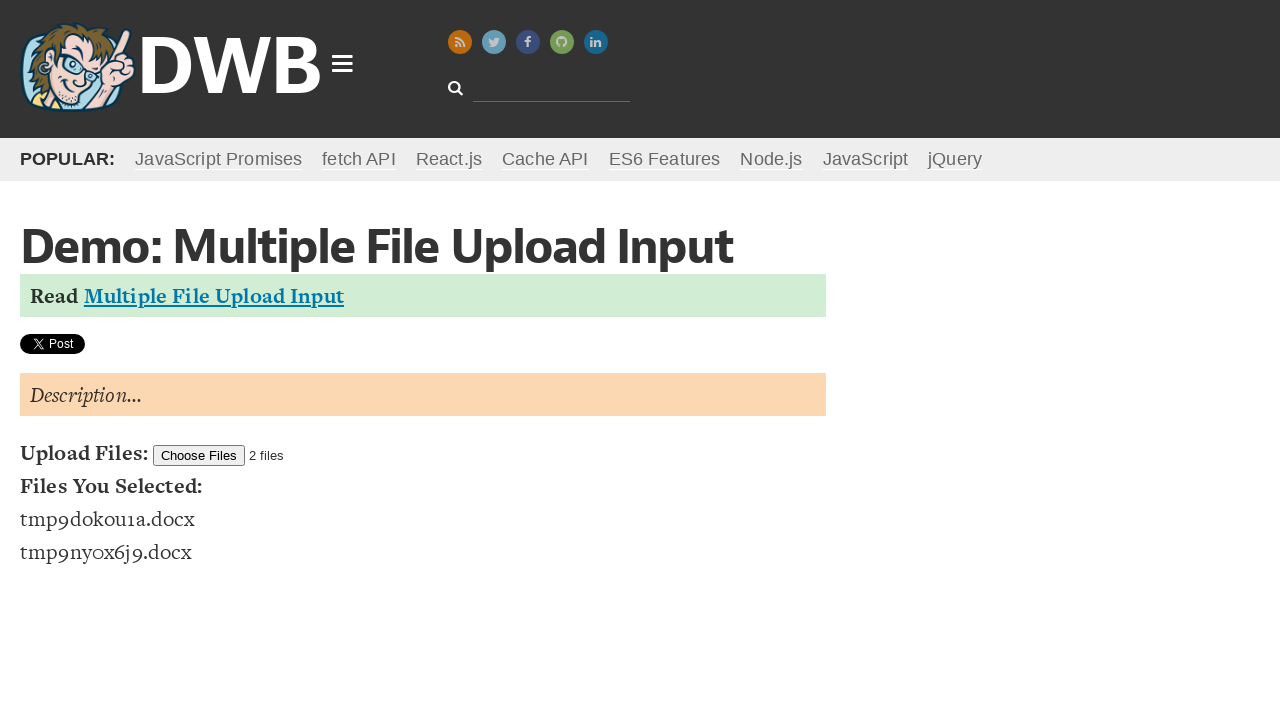

Deleted second temporary file
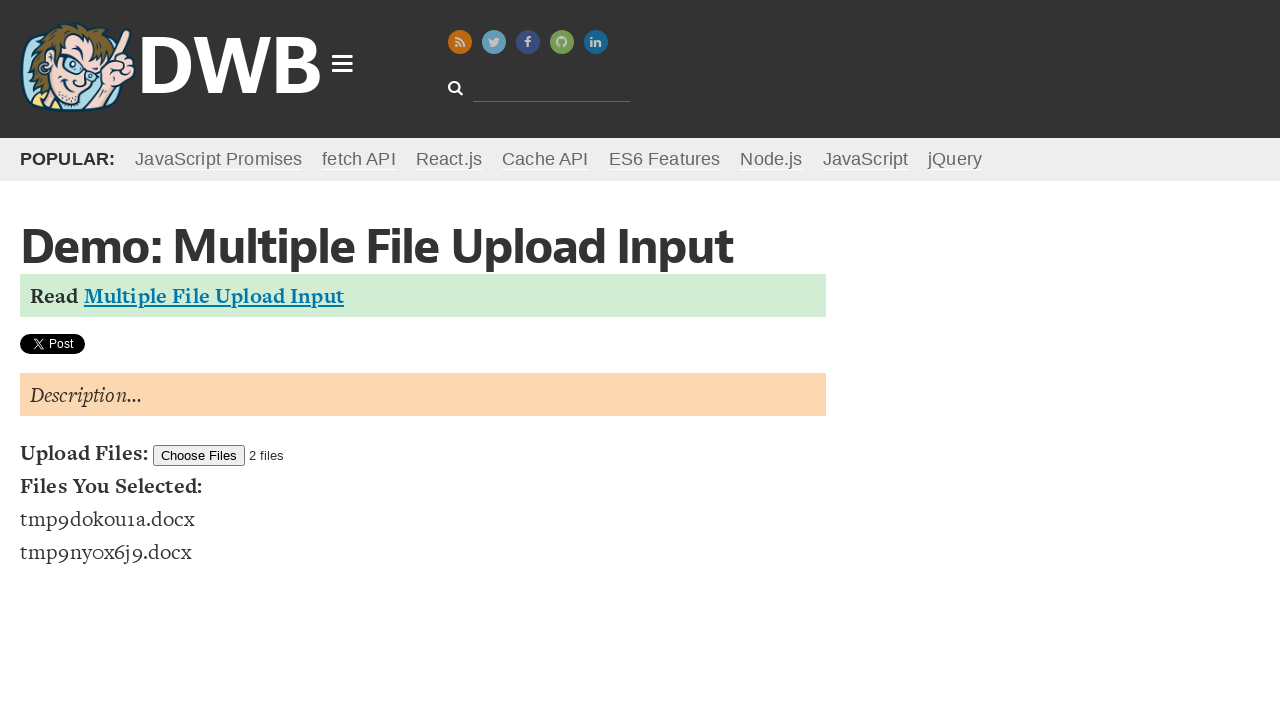

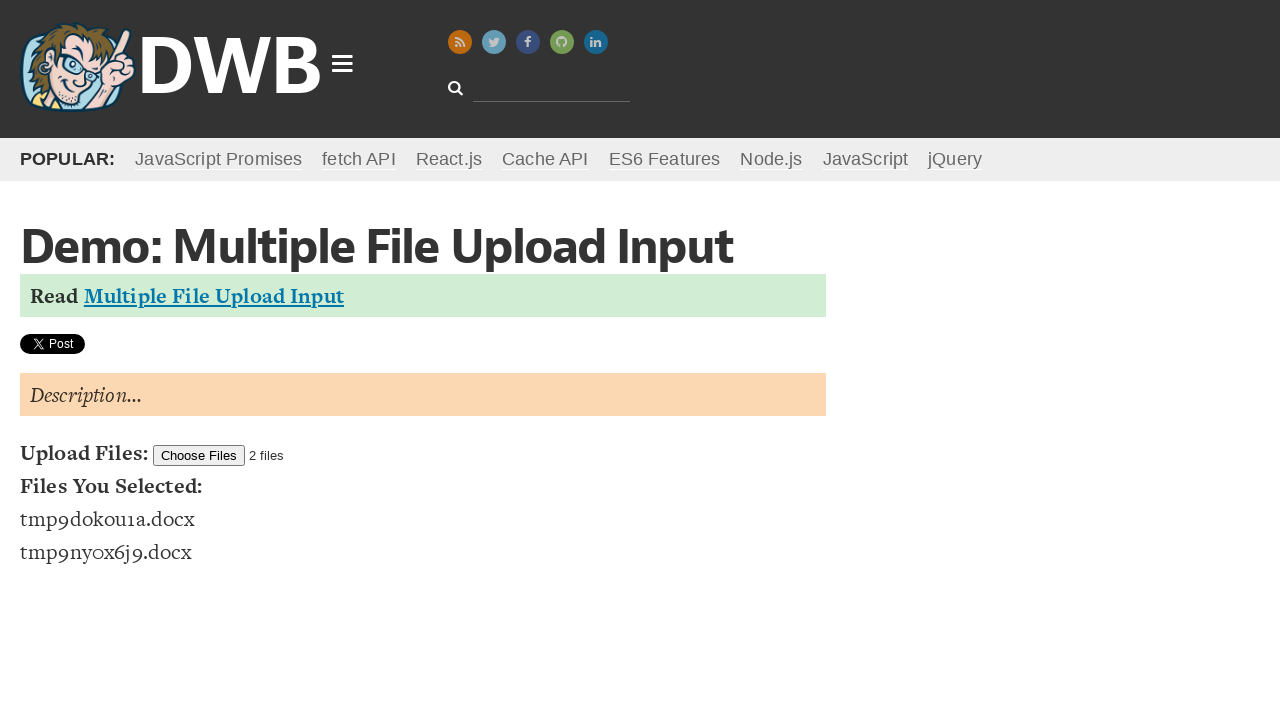